Navigates to a demo automation testing site, enters an email address and clicks the enter button

Starting URL: https://demo.automationtesting.in/

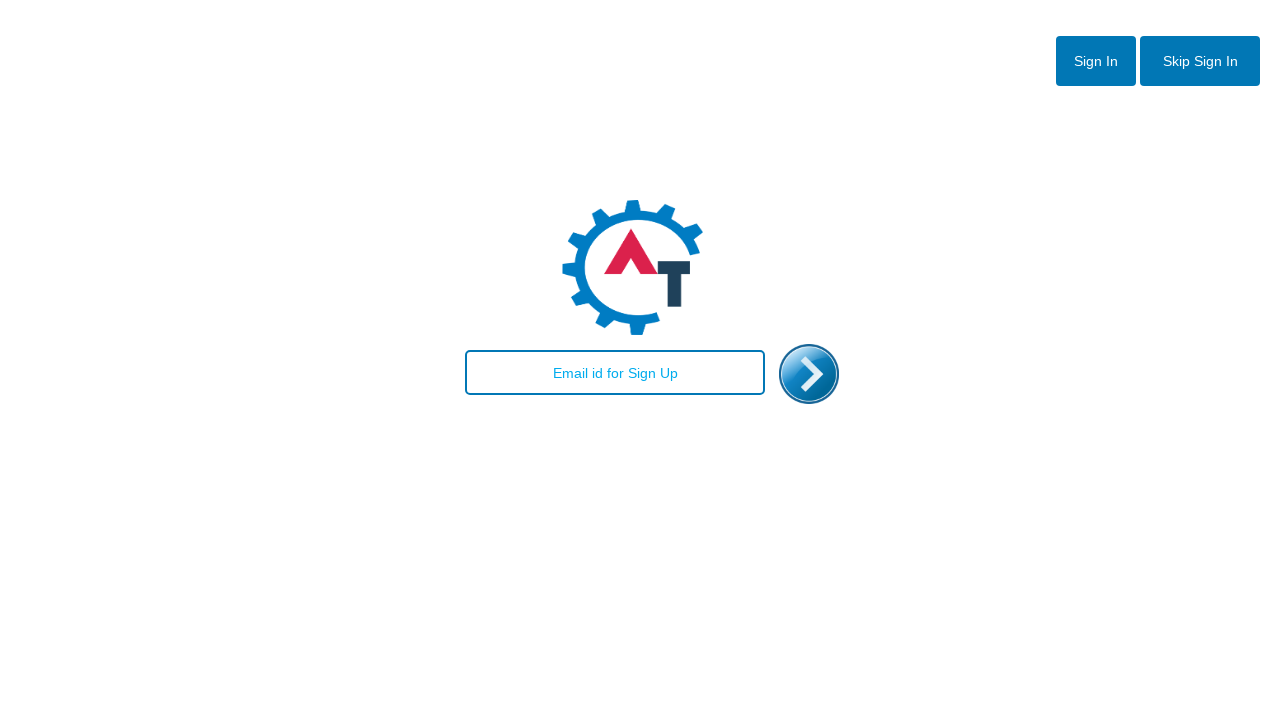

Filled email field with 'test@example.com' on #email
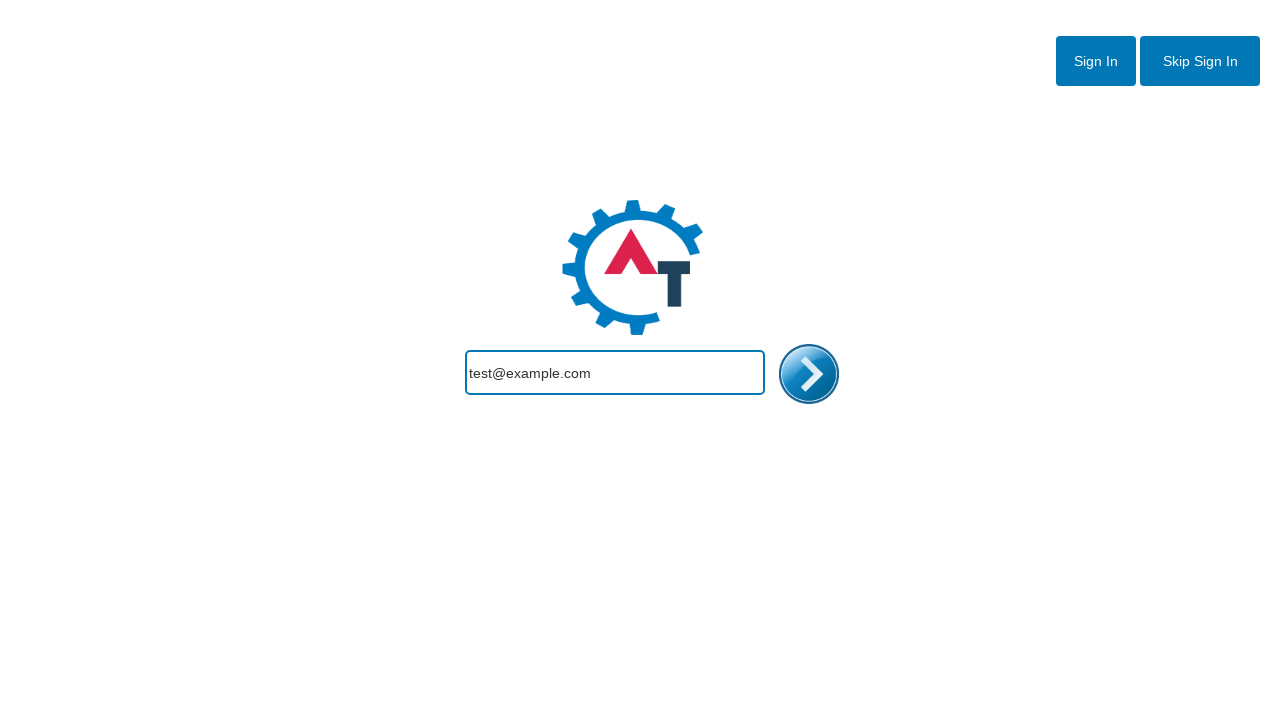

Clicked enter button at (809, 374) on #enterimg
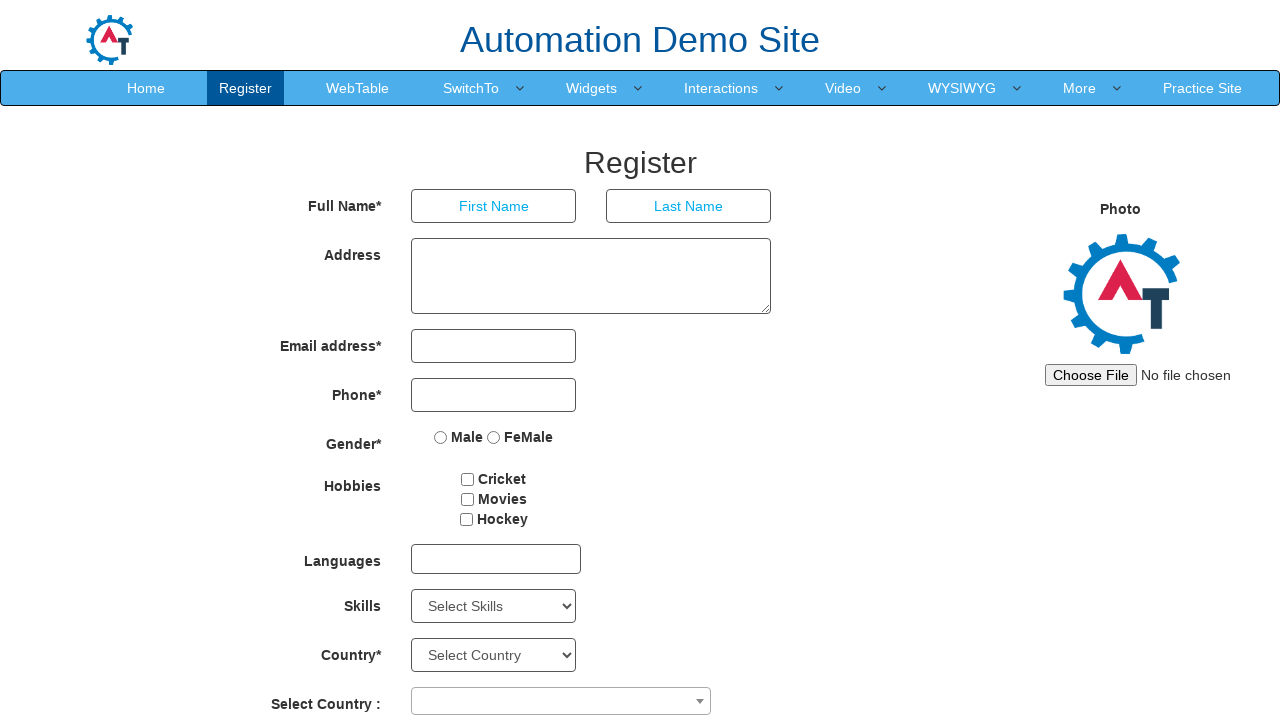

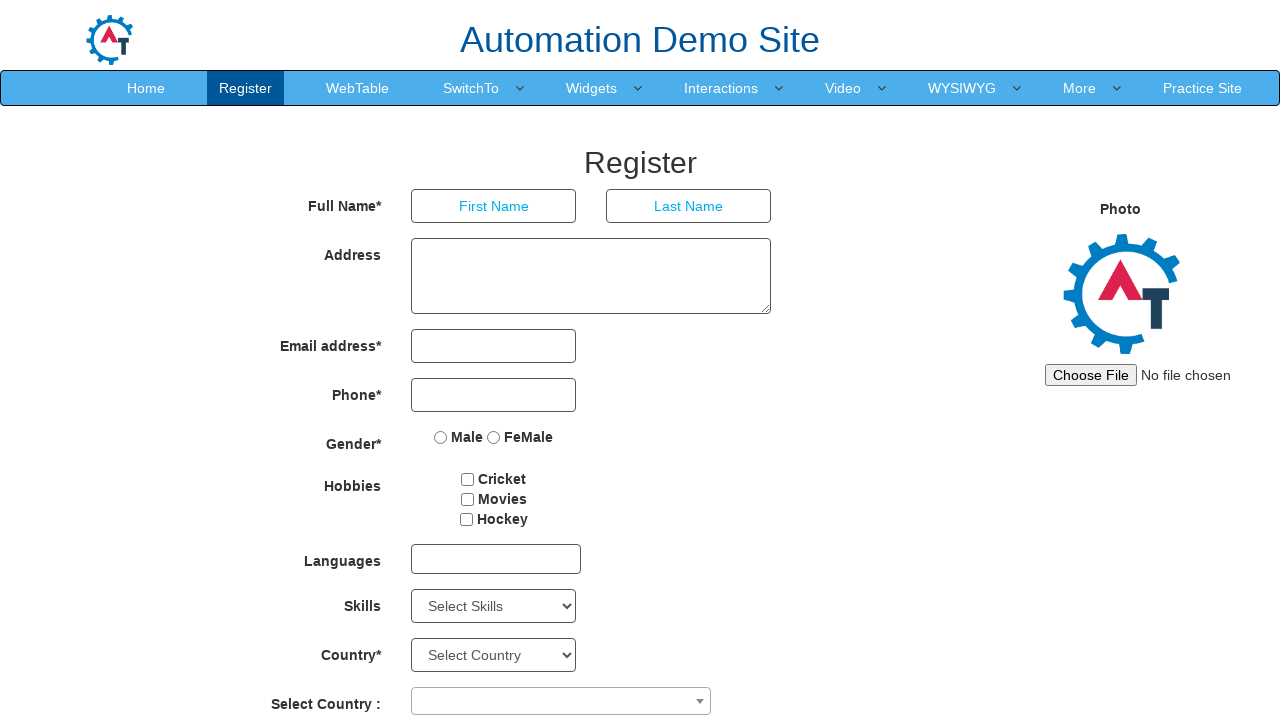